Tests that submitting an empty form triggers validation errors or prevents submission.

Starting URL: https://katalon-test.s3.amazonaws.com/aut/html/form.html

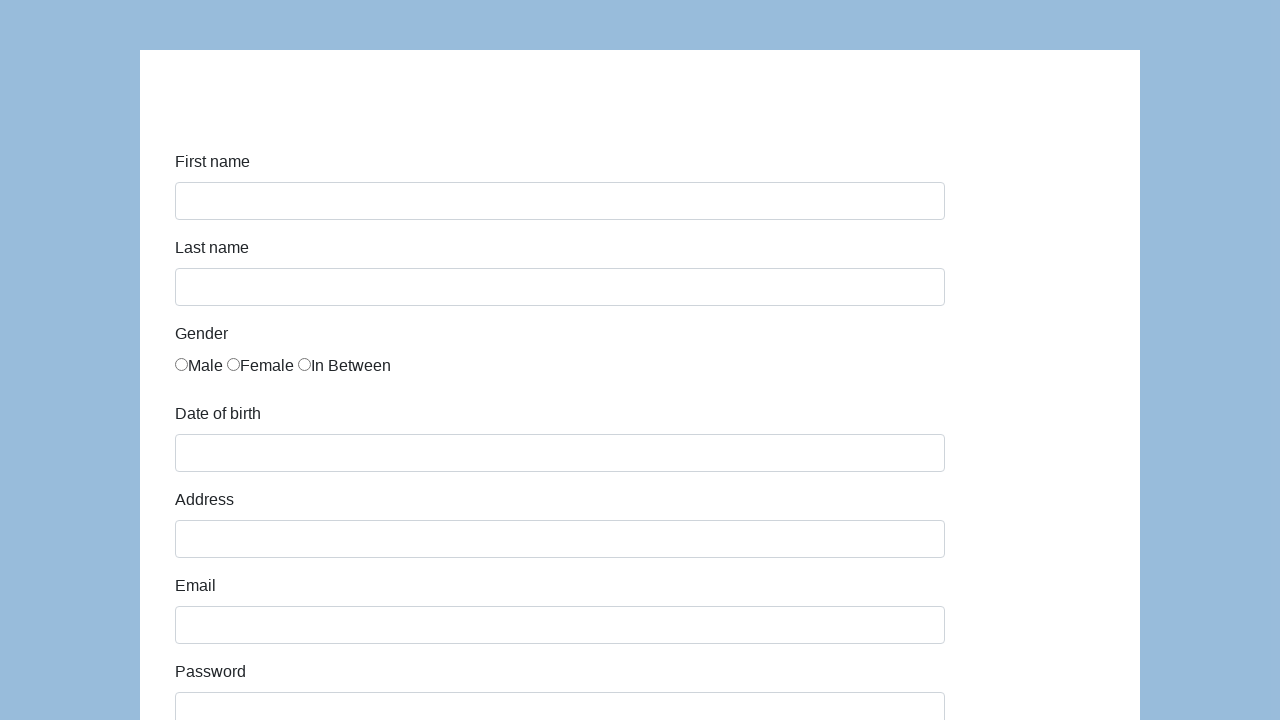

Waited for form to load and become visible
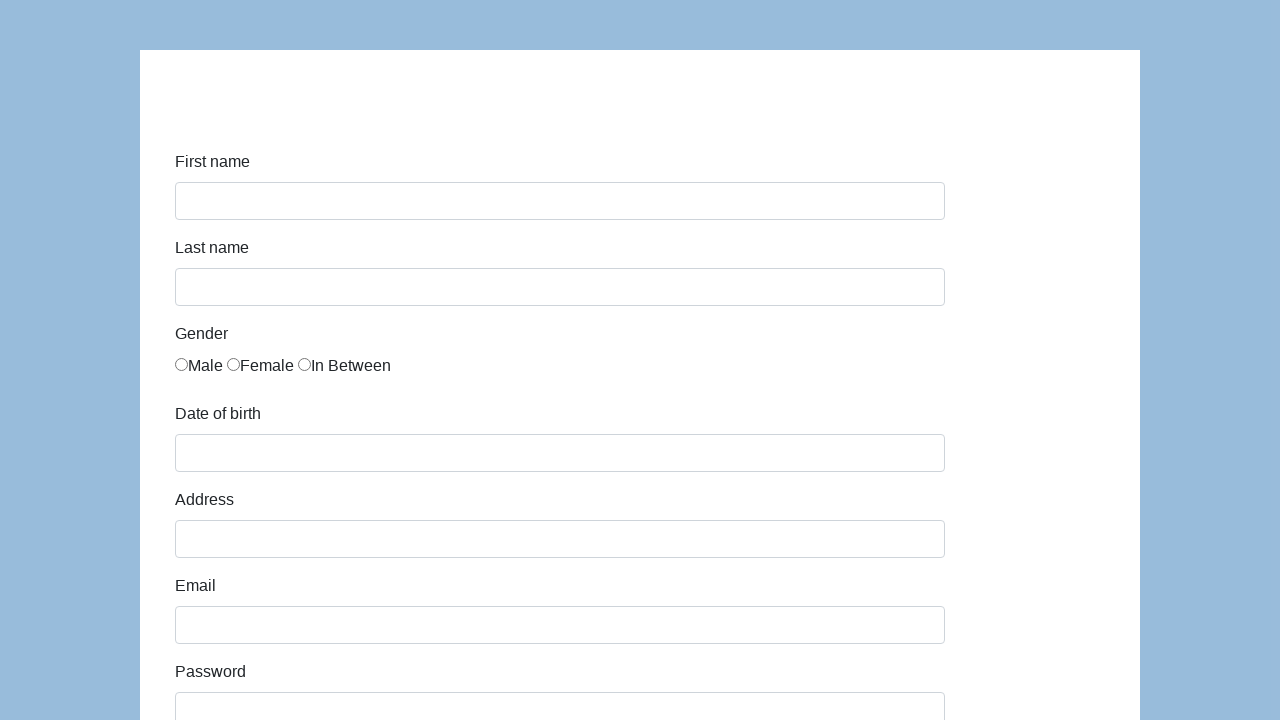

Clicked submit button with empty form at (213, 665) on button[type='submit'], input[type='submit'], button#submit >> nth=0
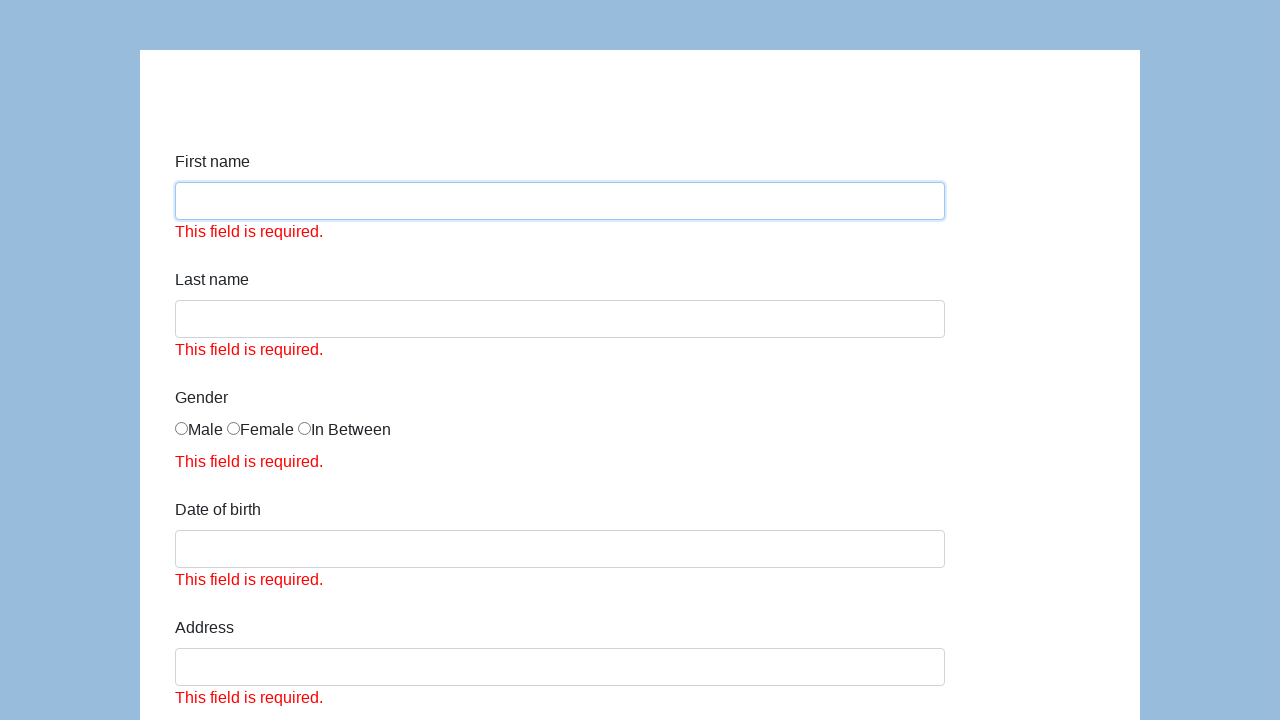

Validation error message appeared or form submission was blocked
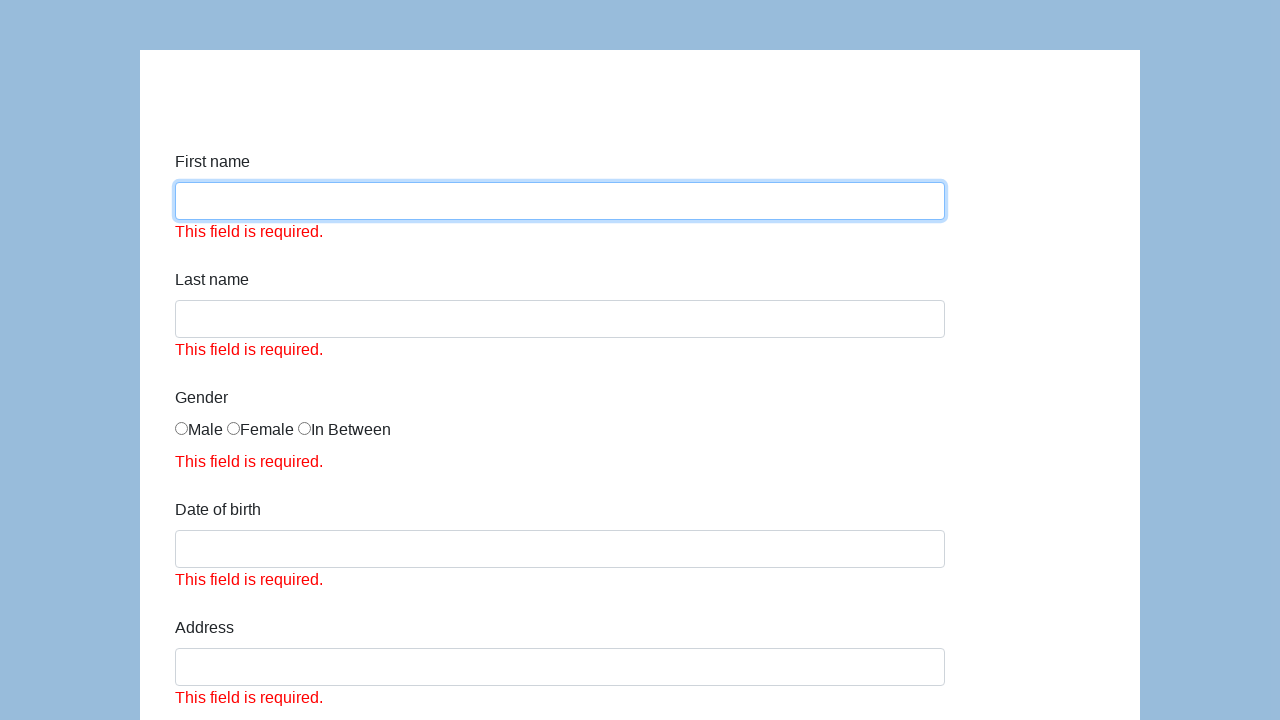

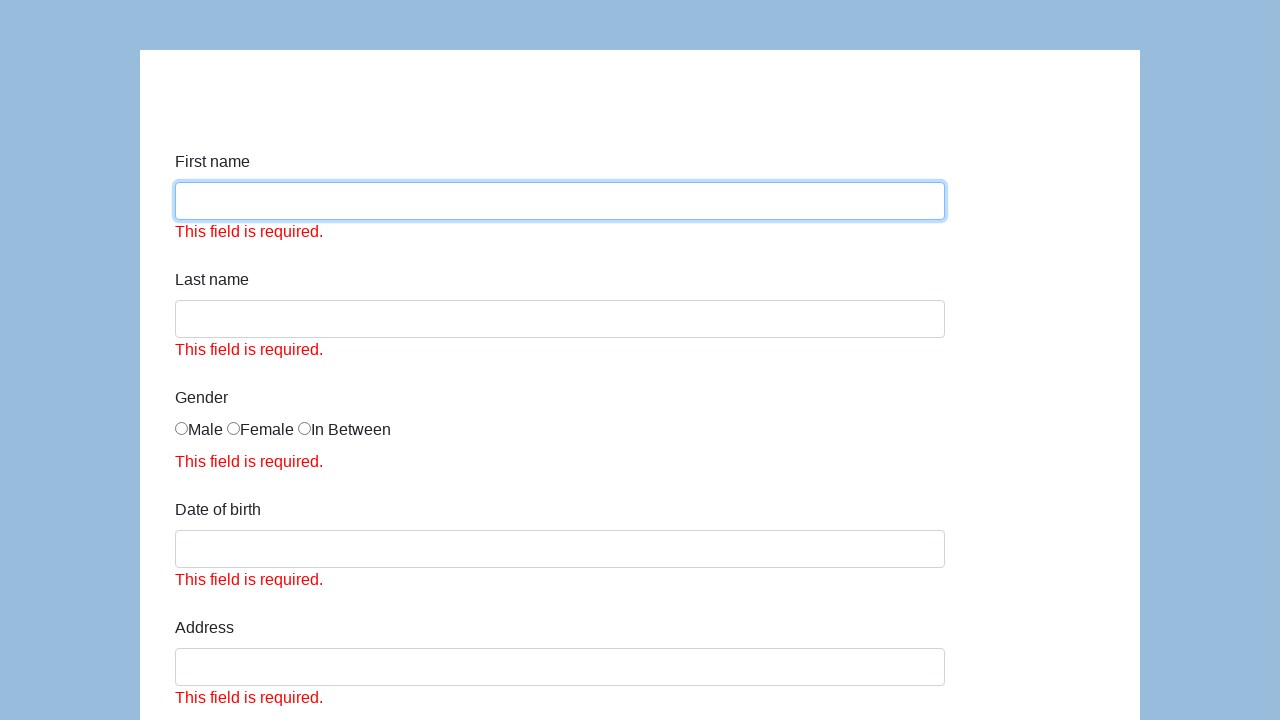